Tests zip code validation in a registration form by entering a valid US zip code and proceeding to the next step

Starting URL: https://www.sharelane.com/cgi-bin/register.py

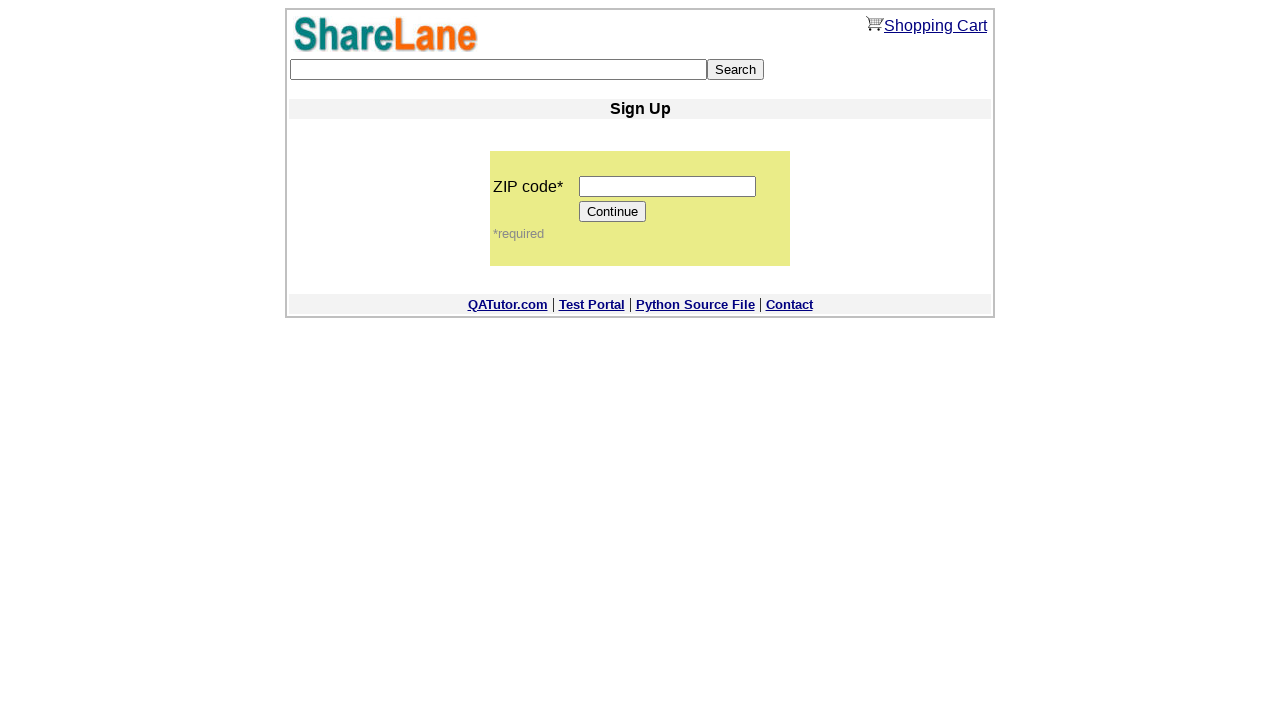

Clicked on zip code input field at (668, 186) on input[name='zip_code']
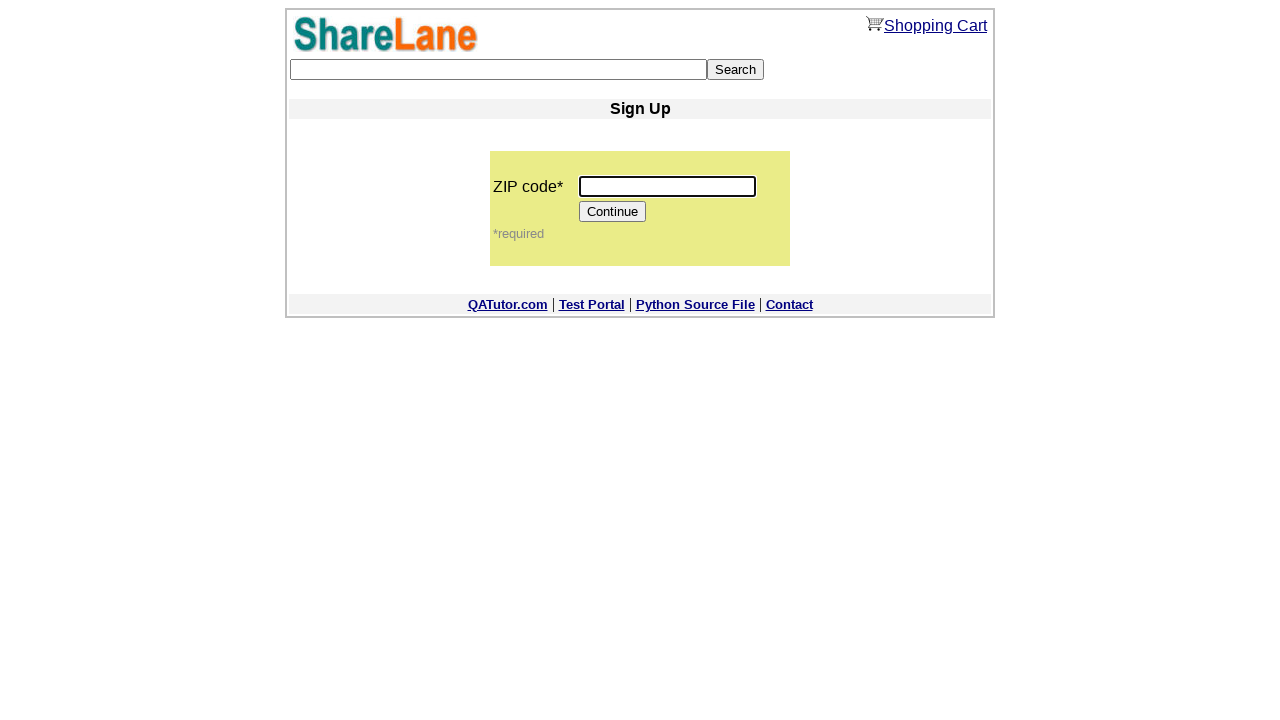

Entered valid US zip code '15354' in zip code field on input[name='zip_code']
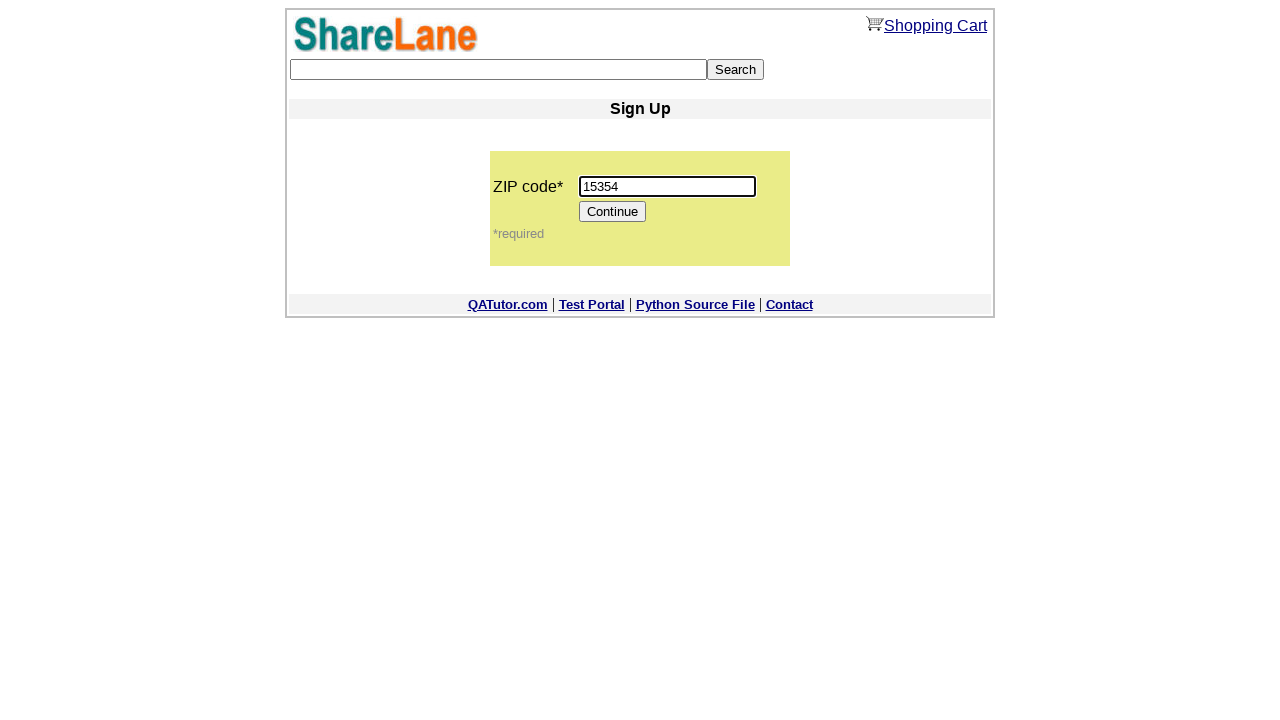

Clicked Continue button to proceed to next step at (613, 212) on input[value='Continue']
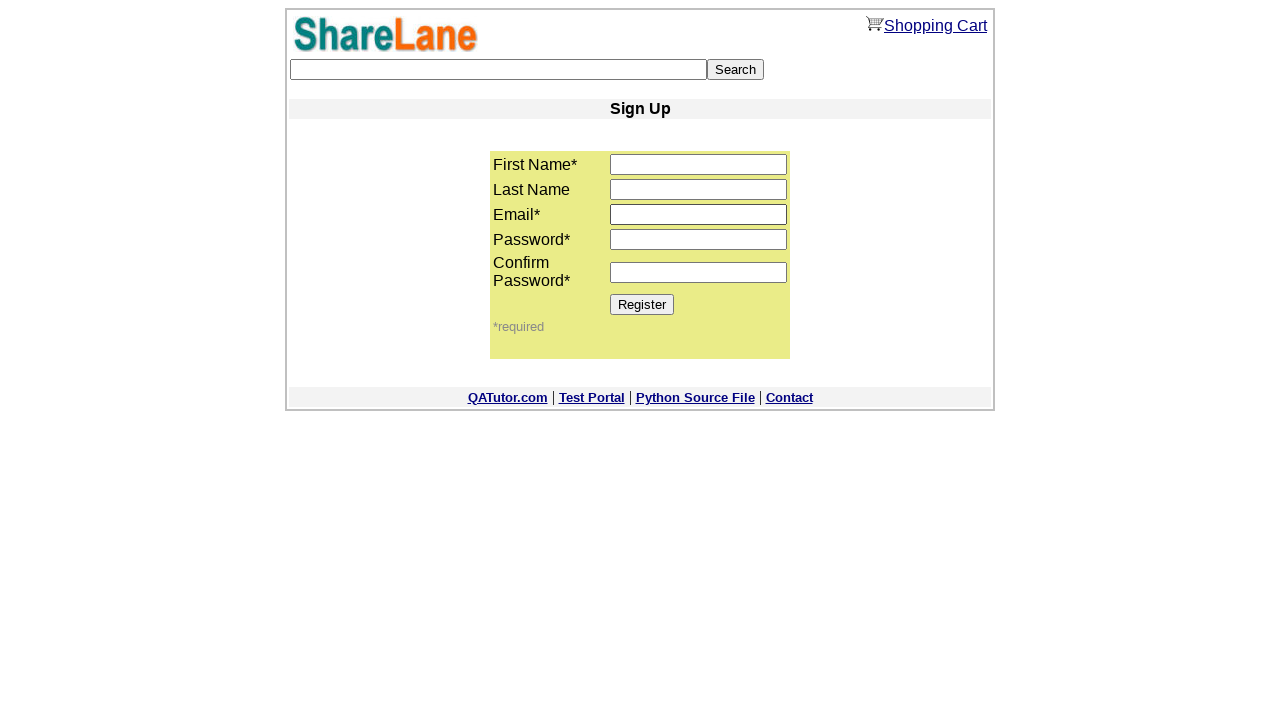

Registration form page loaded successfully
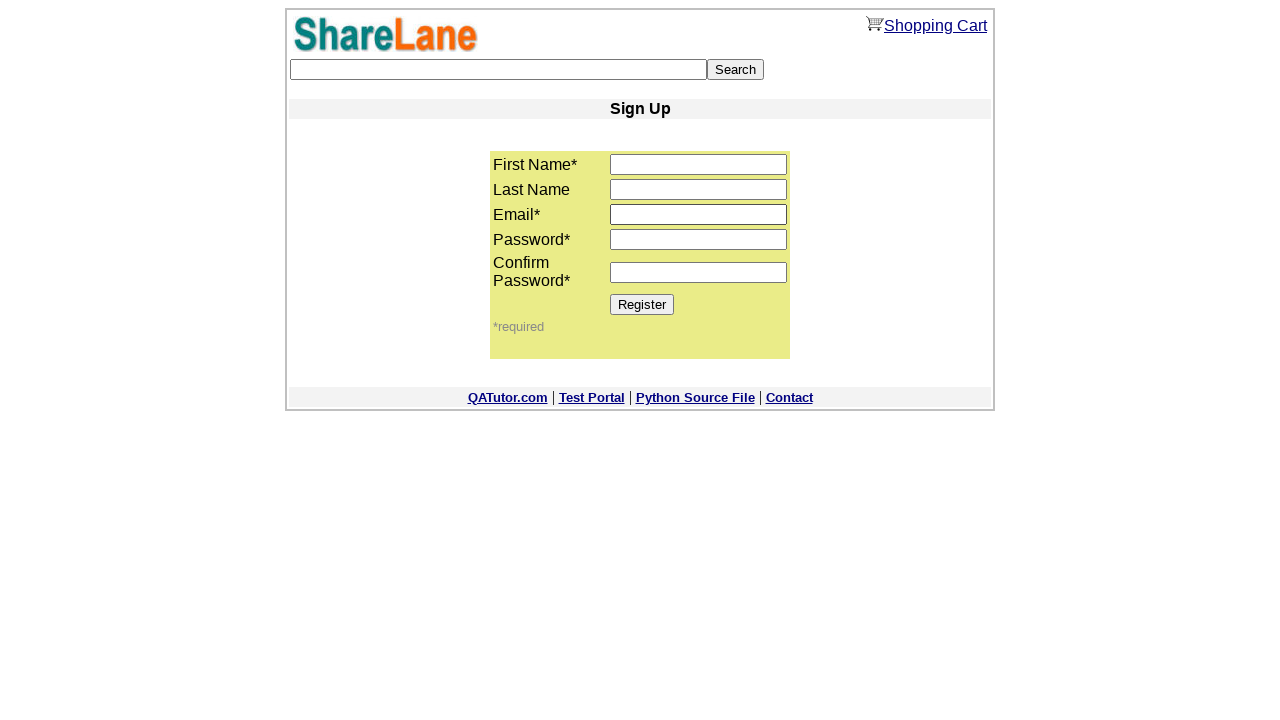

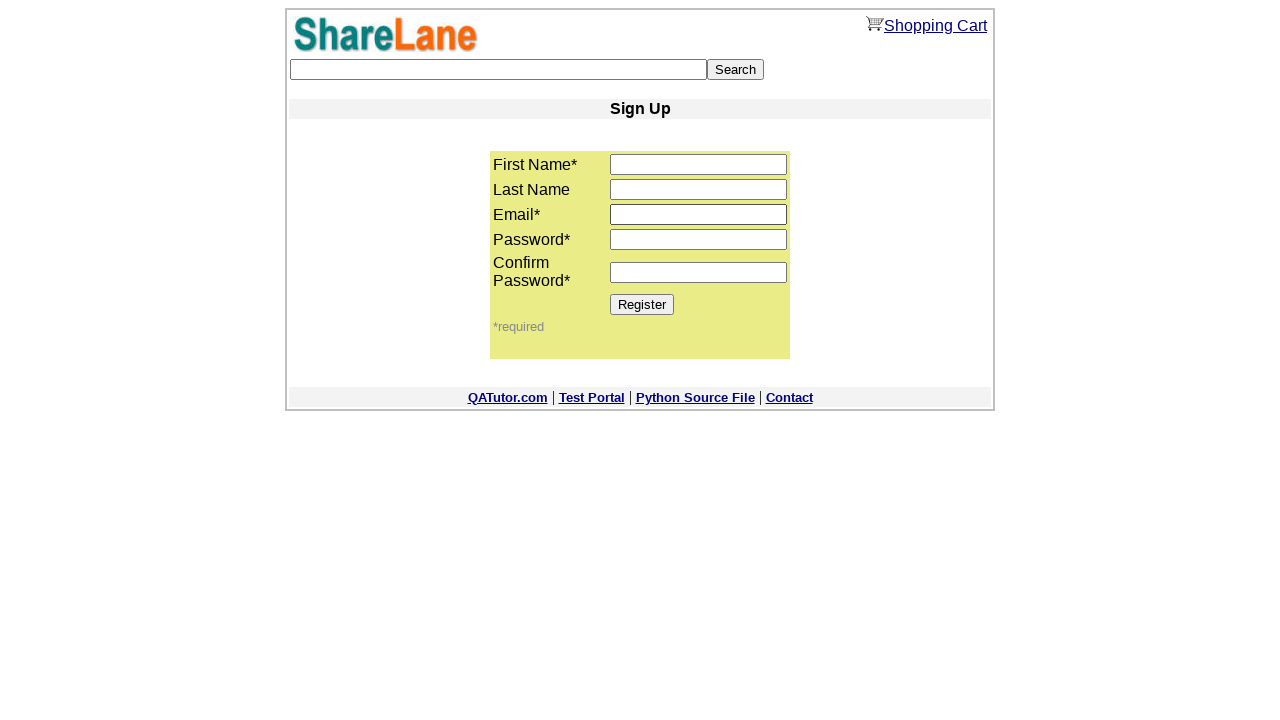